Searches for a course on OSU Course Search website by selecting a term, subject, entering a course number, and submitting the search form to view results.

Starting URL: https://osucoursesearch.org/

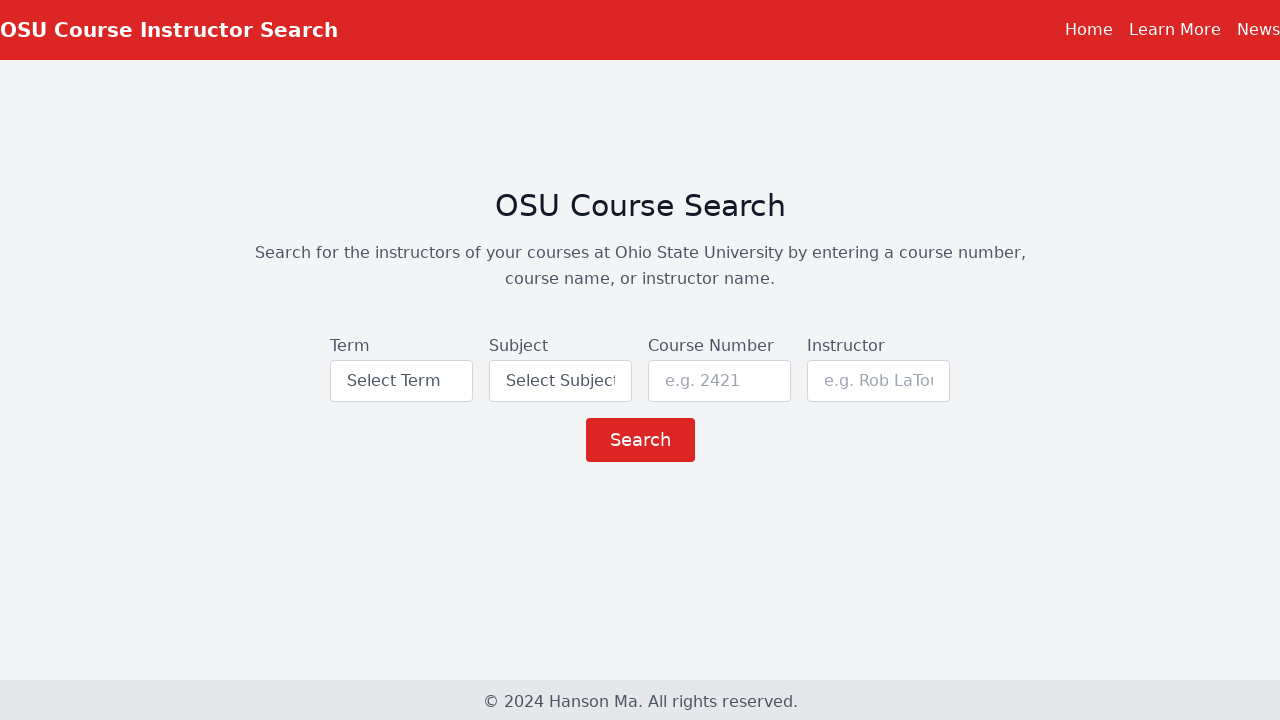

Selected term AU24 from dropdown on #id_term
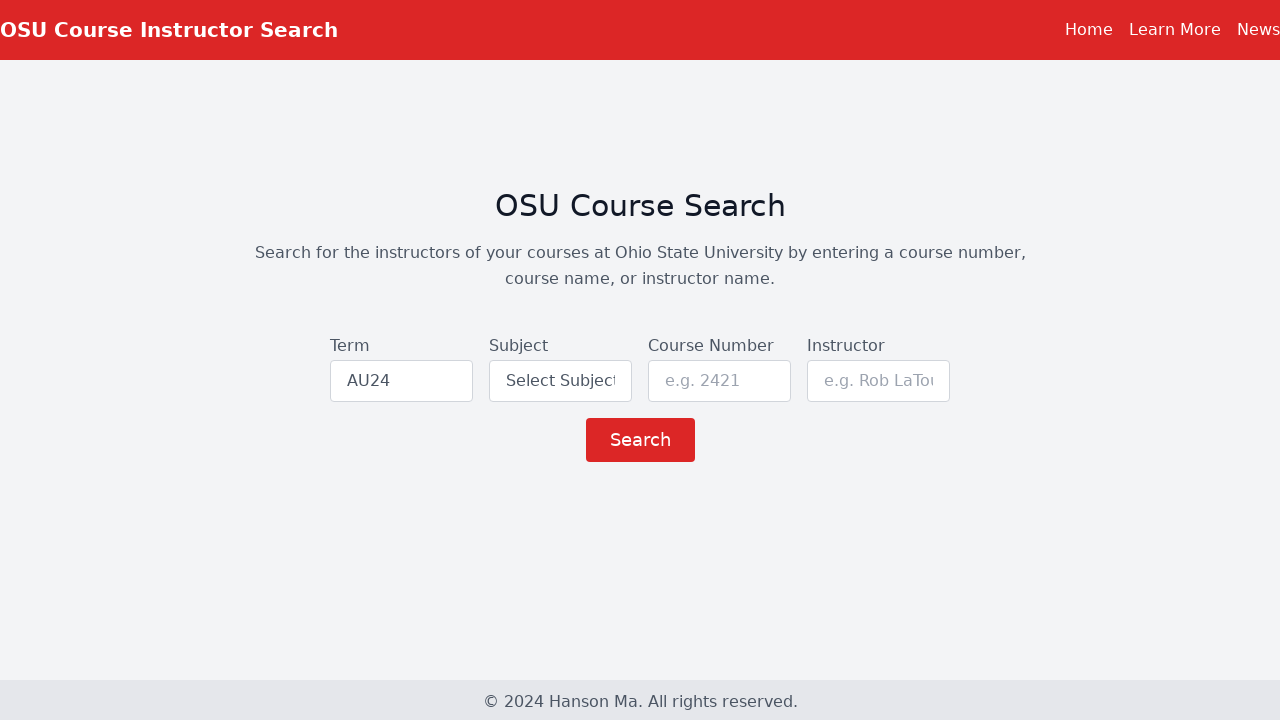

Selected PHYSICS subject from dropdown on #id_subject
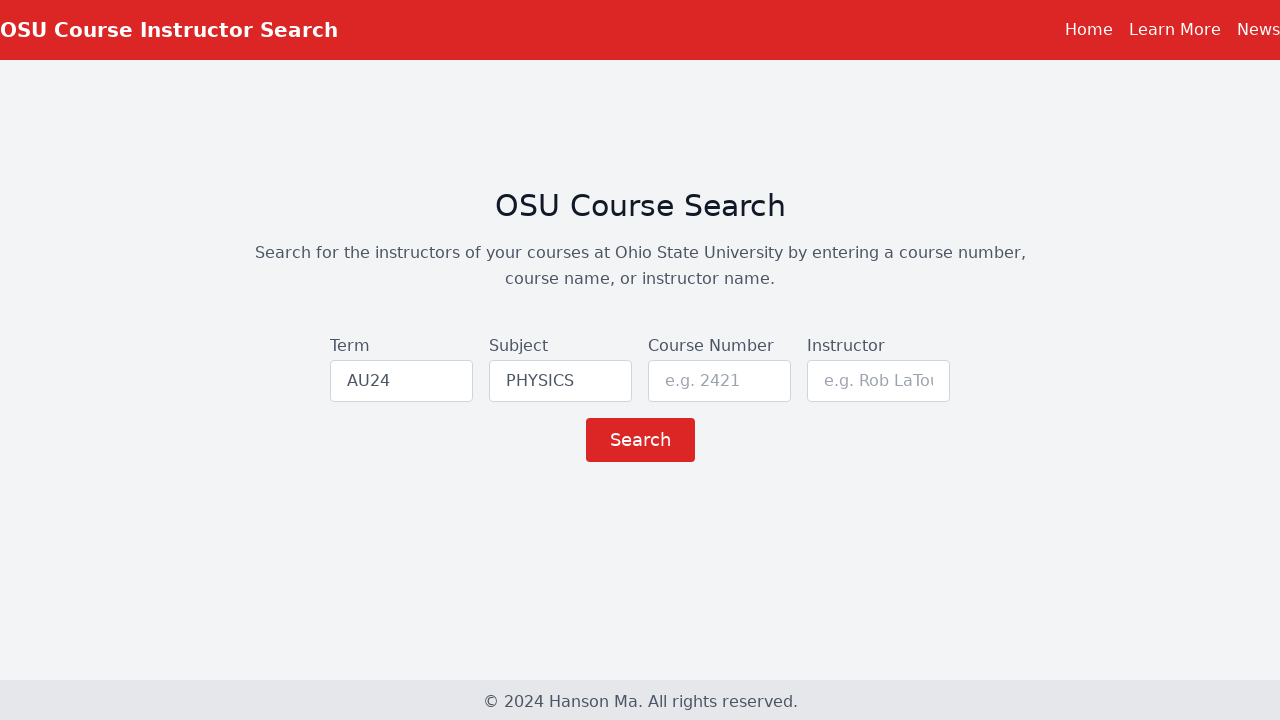

Entered course number 1250 on #id_number
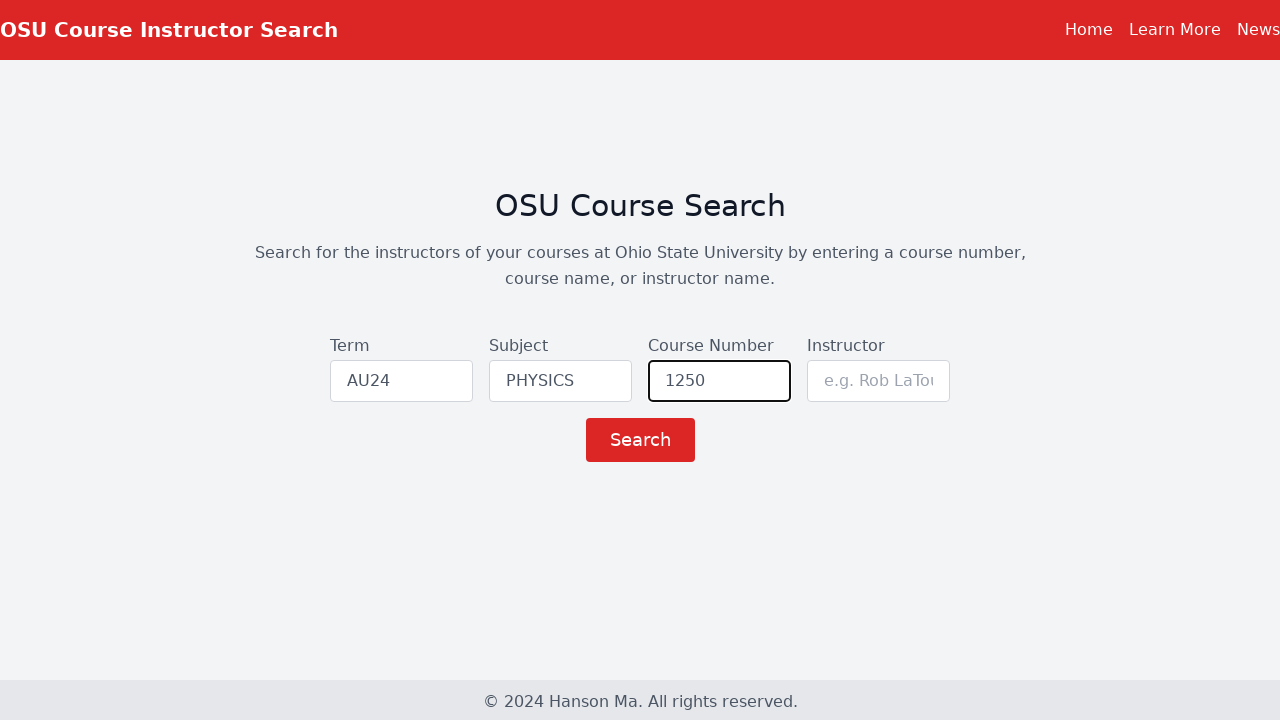

Clicked Search button to submit form at (640, 440) on button:text('Search')
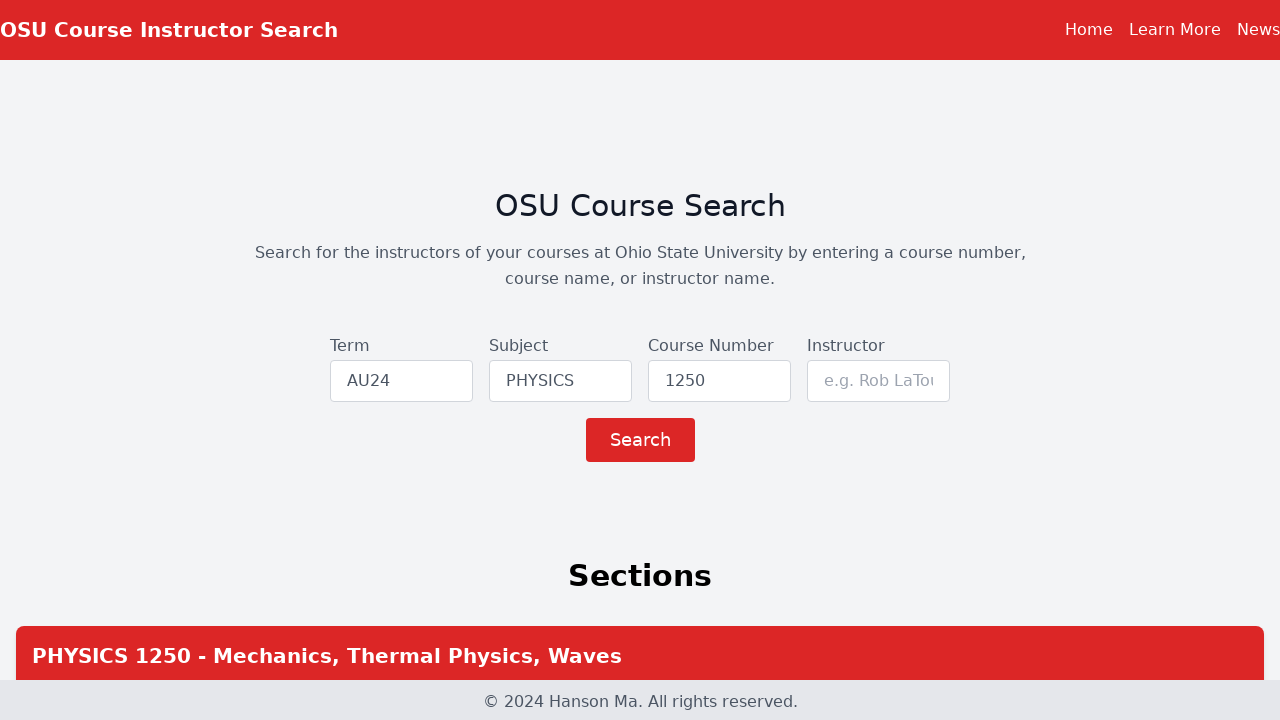

Search results loaded and displayed
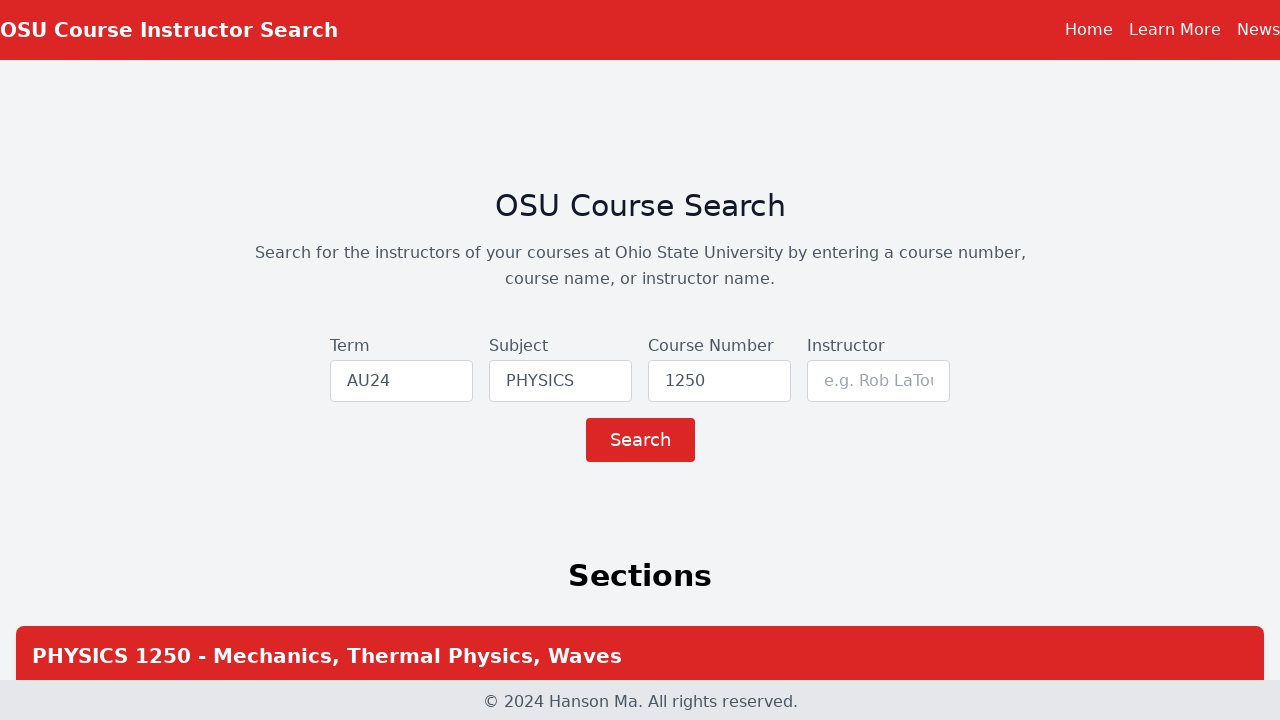

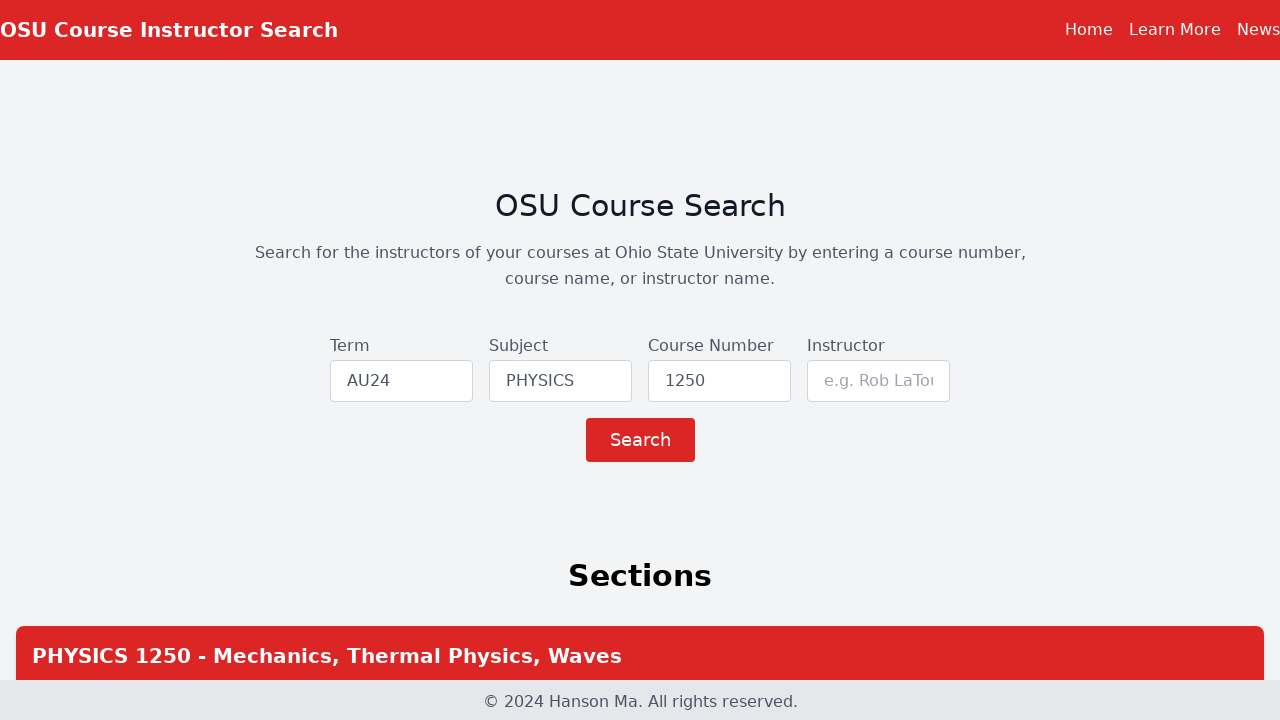